Tests text editing by typing a full name, positioning the caret, pressing backspace to delete a character, and verifying the modified text.

Starting URL: https://devexpress.github.io/testcafe/example/

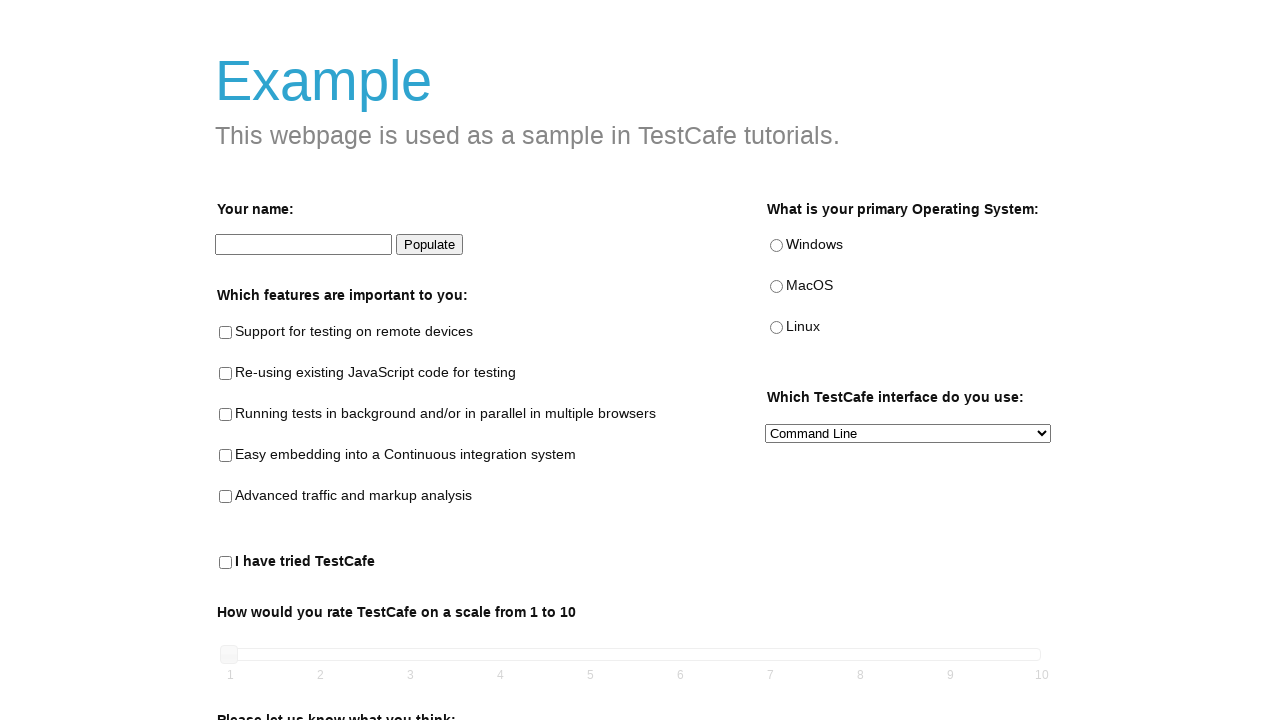

Filled name input field with 'Peter Parker' on #developer-name
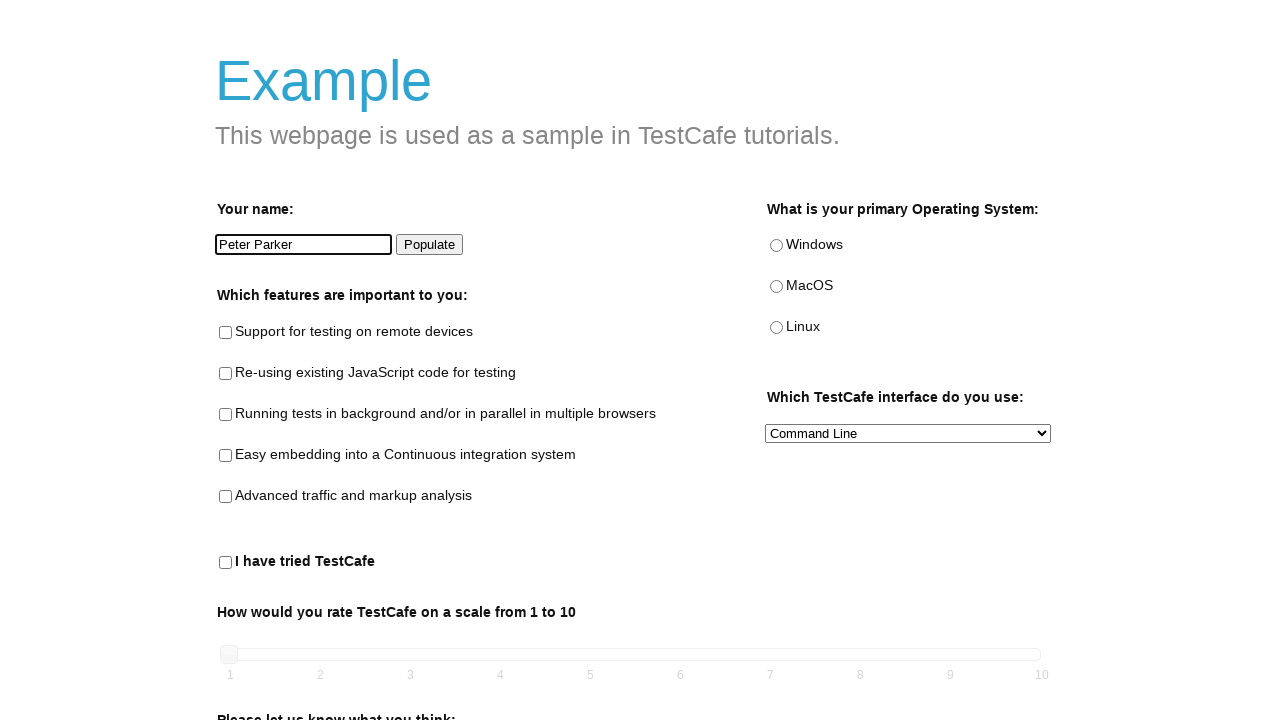

Clicked on name input field at (304, 245) on #developer-name
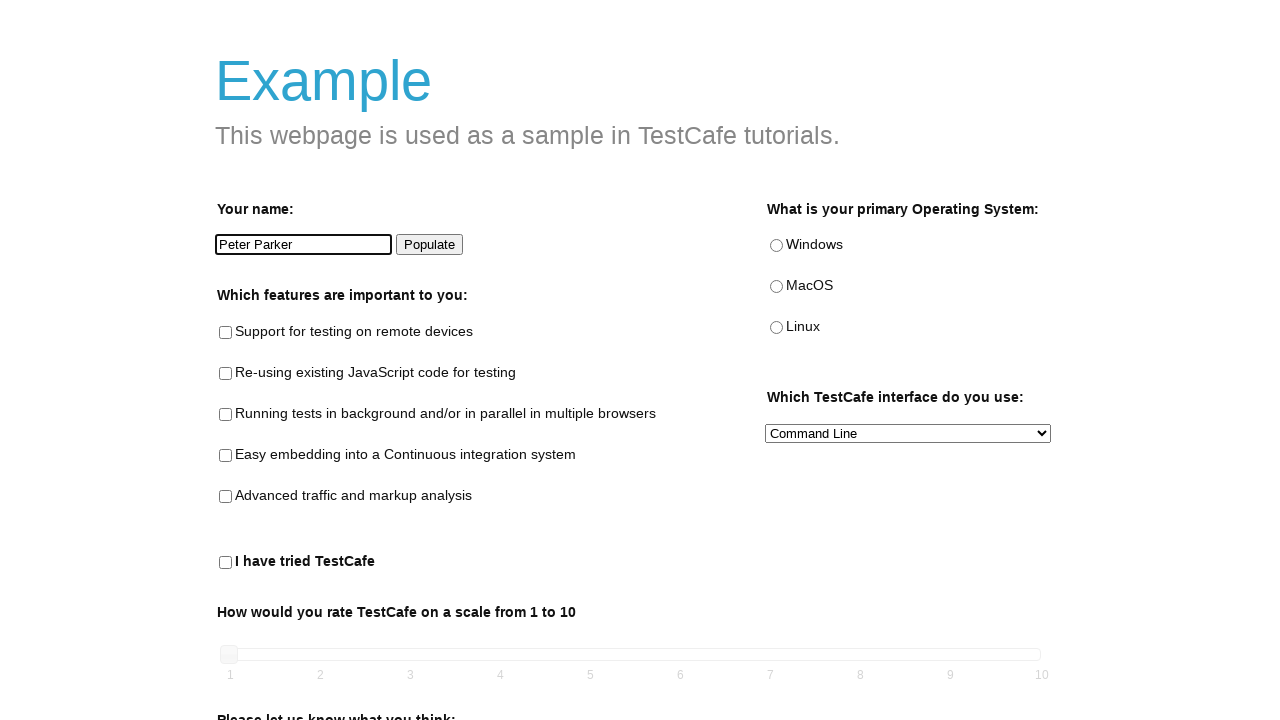

Pressed Home key to move cursor to start on #developer-name
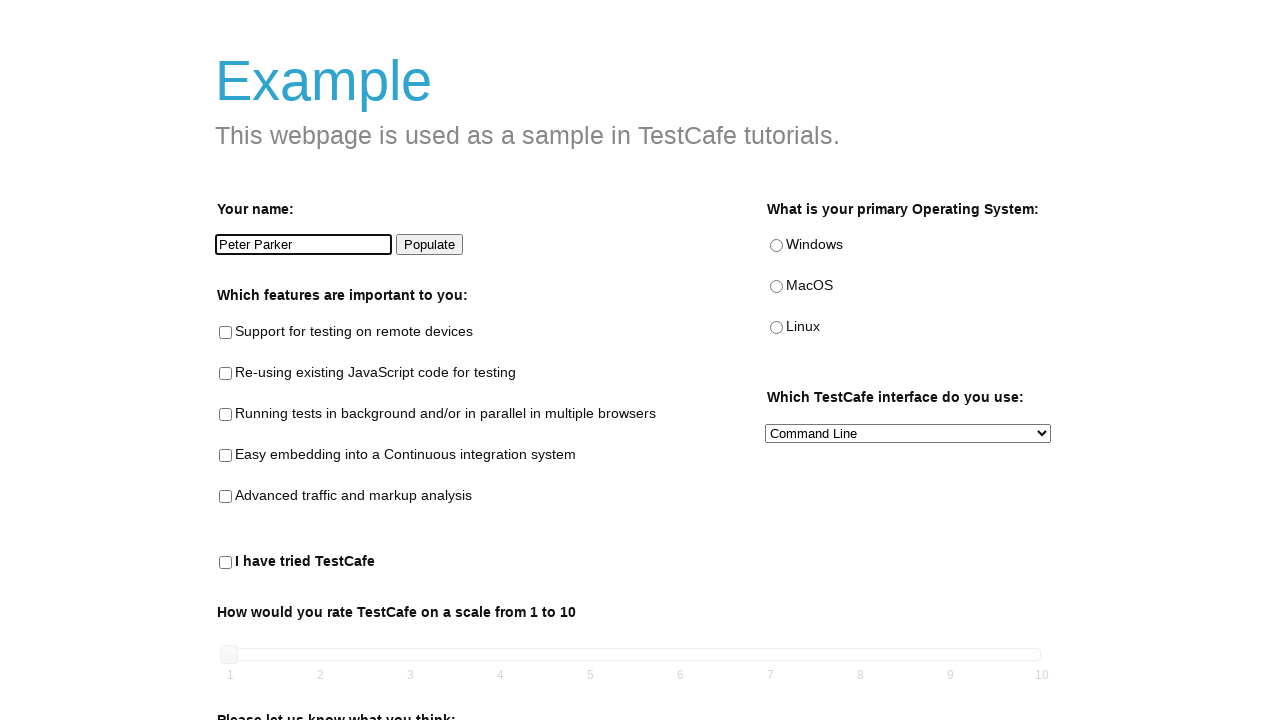

Pressed ArrowRight to move cursor one position on #developer-name
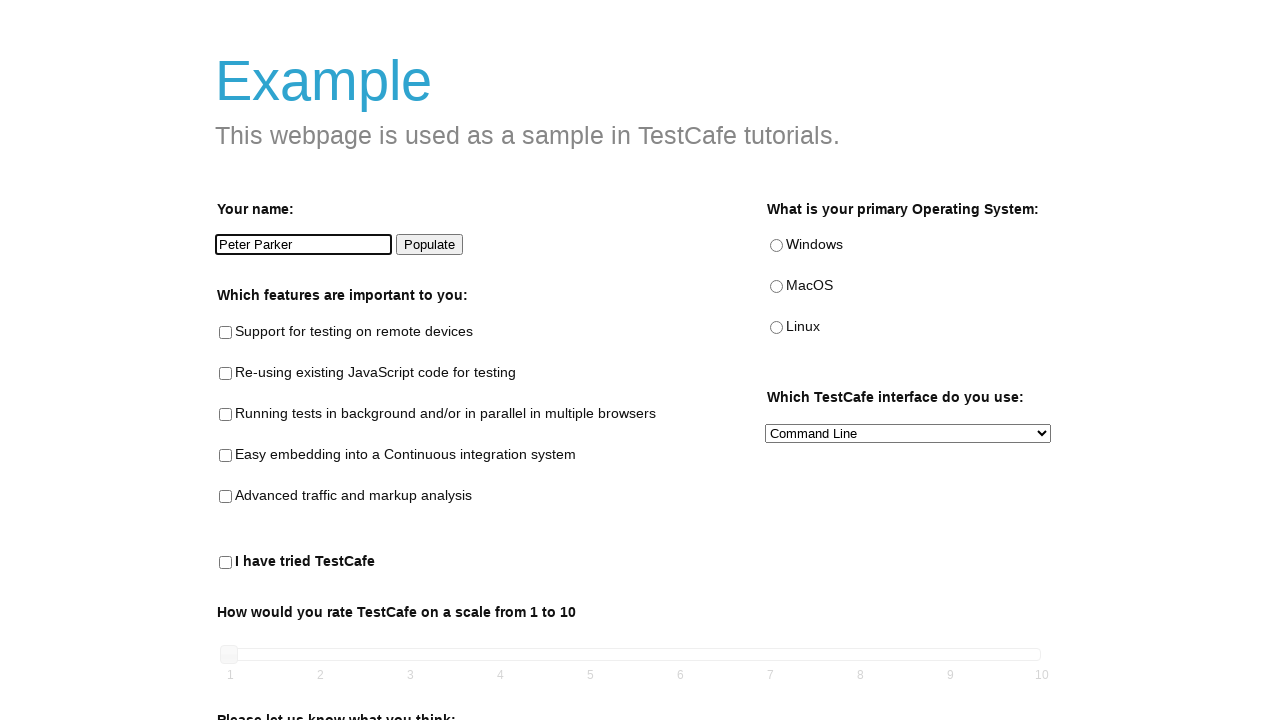

Pressed ArrowRight to move cursor one position on #developer-name
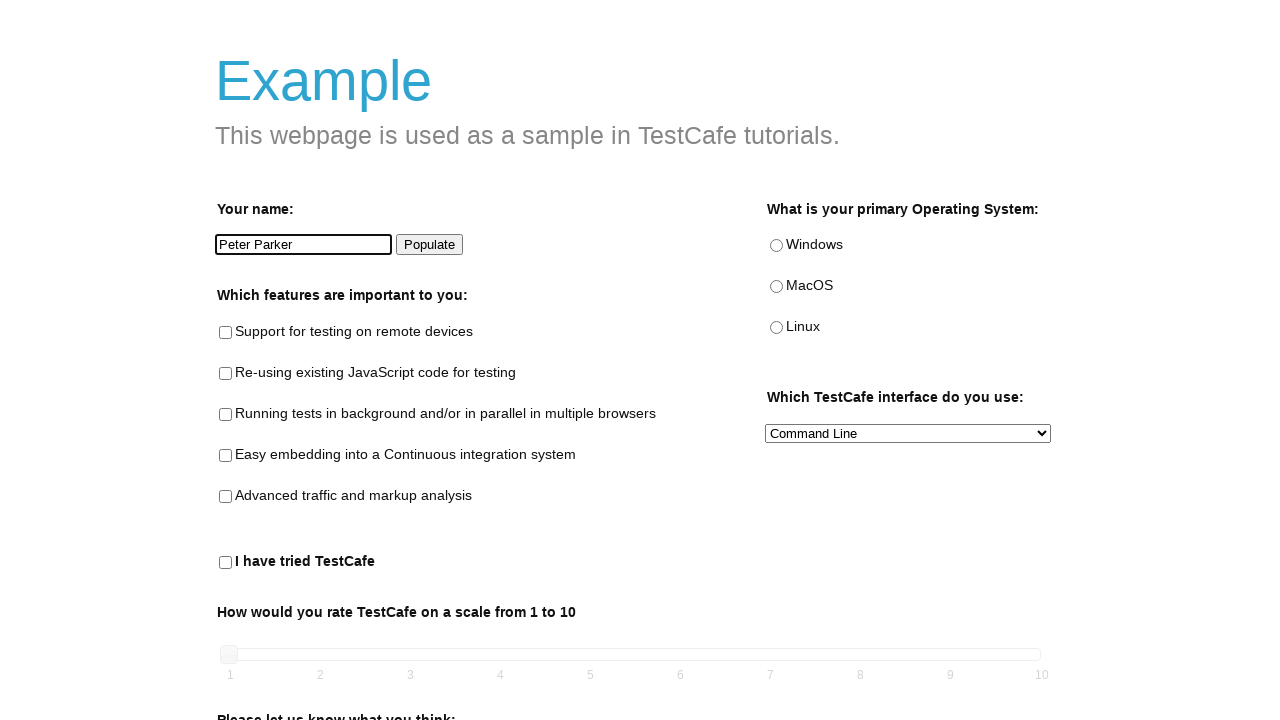

Pressed ArrowRight to move cursor one position on #developer-name
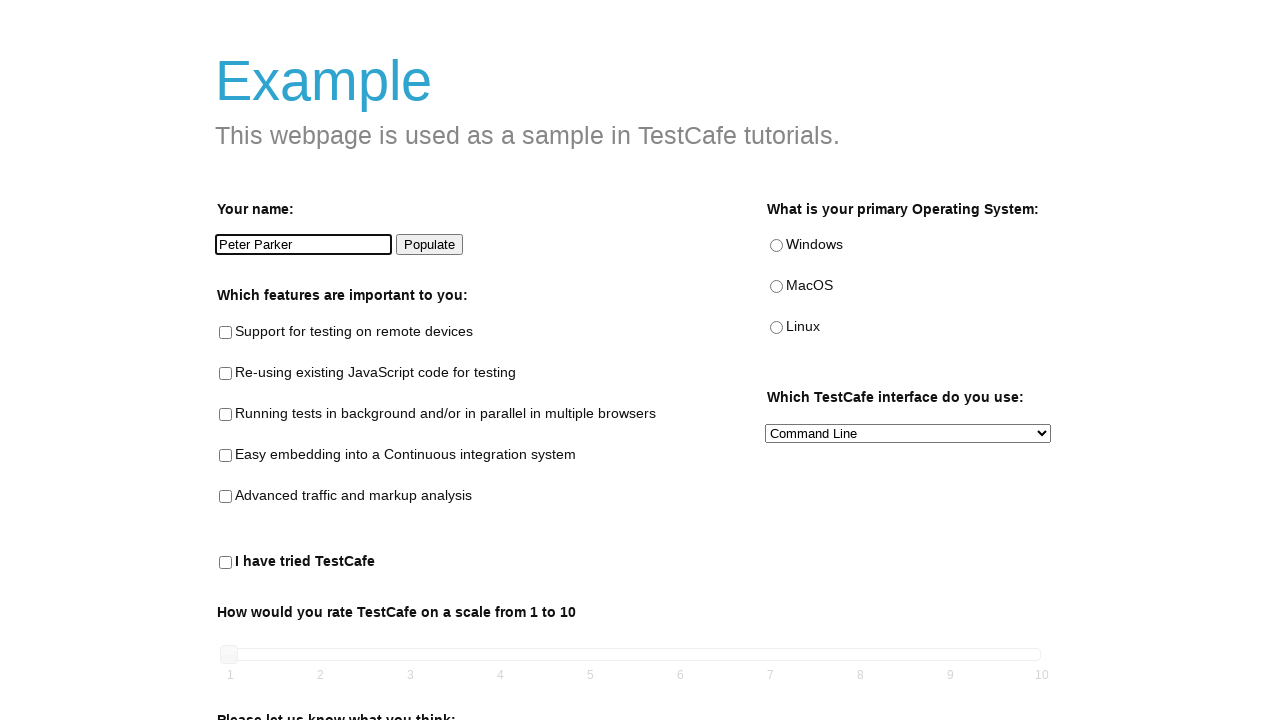

Pressed ArrowRight to move cursor one position on #developer-name
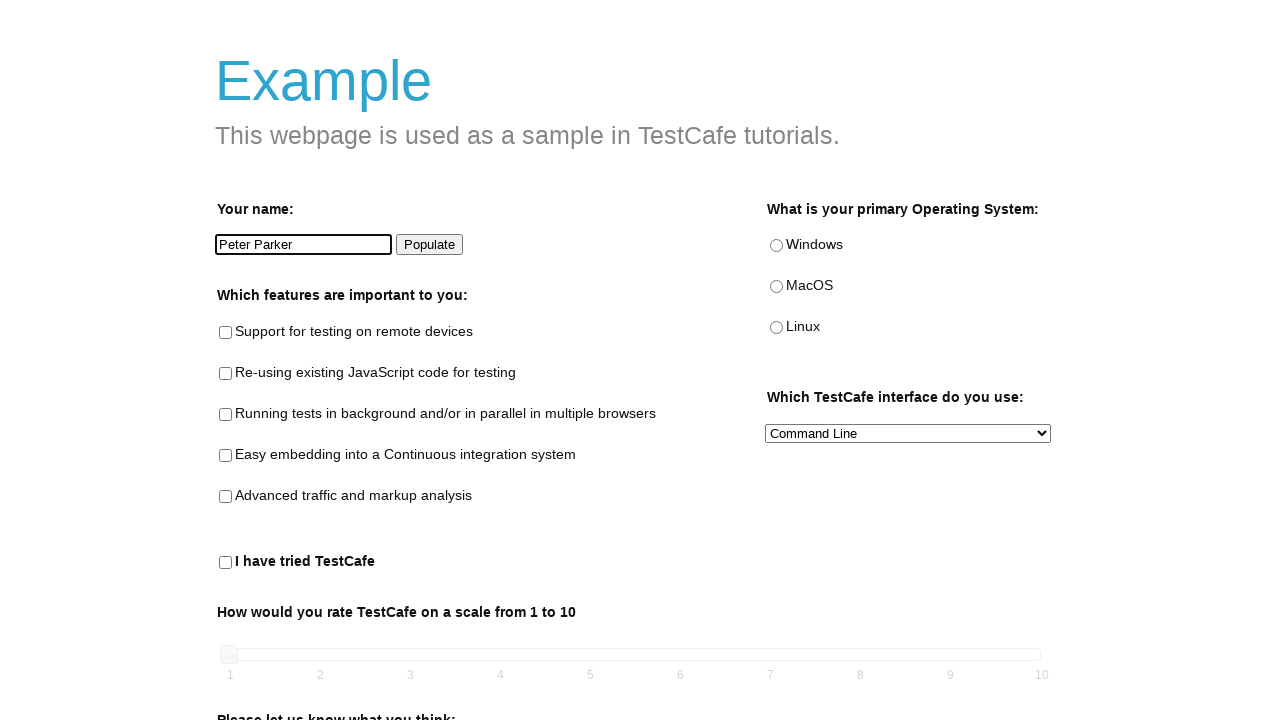

Pressed ArrowRight to move cursor one position on #developer-name
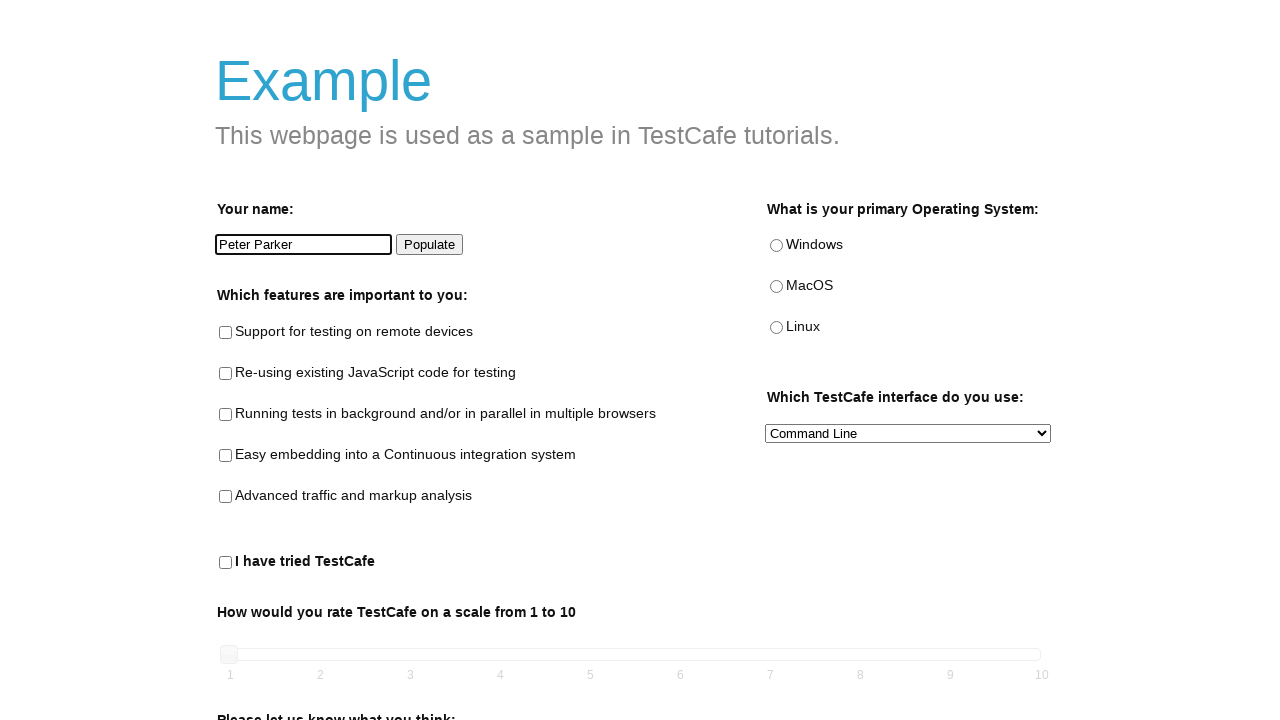

Pressed Backspace to delete character before cursor on #developer-name
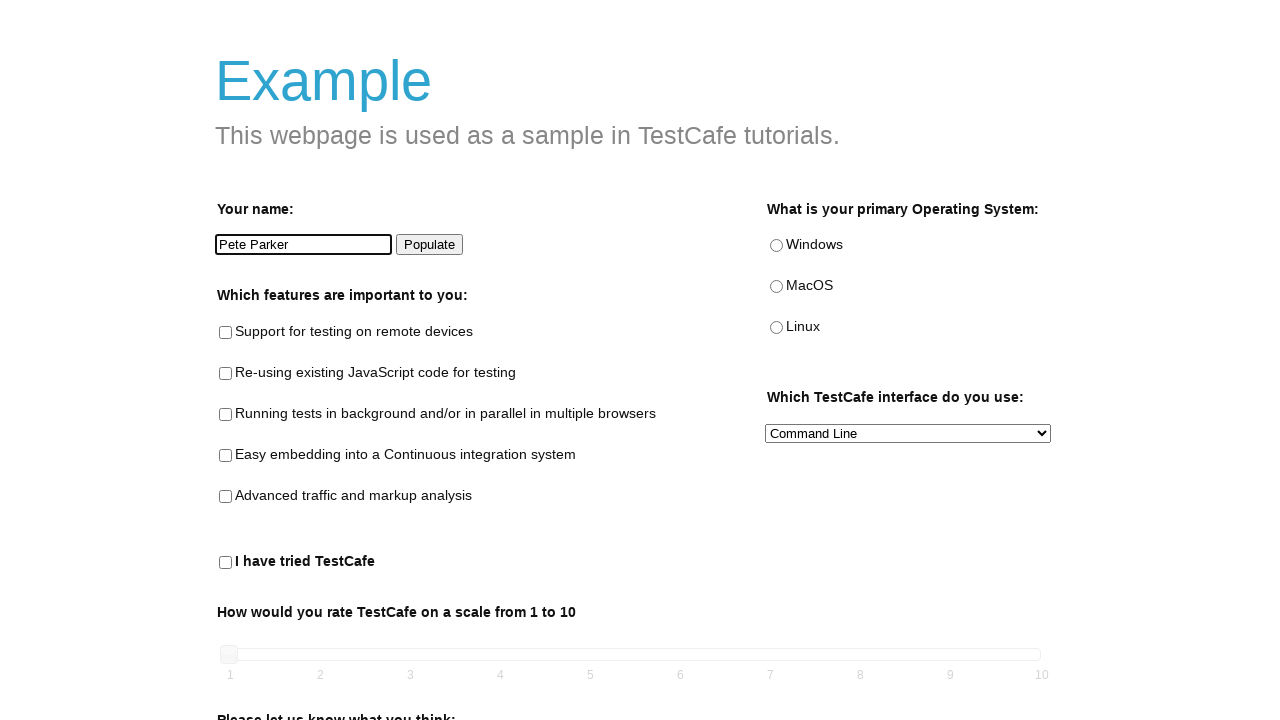

Retrieved input value for verification
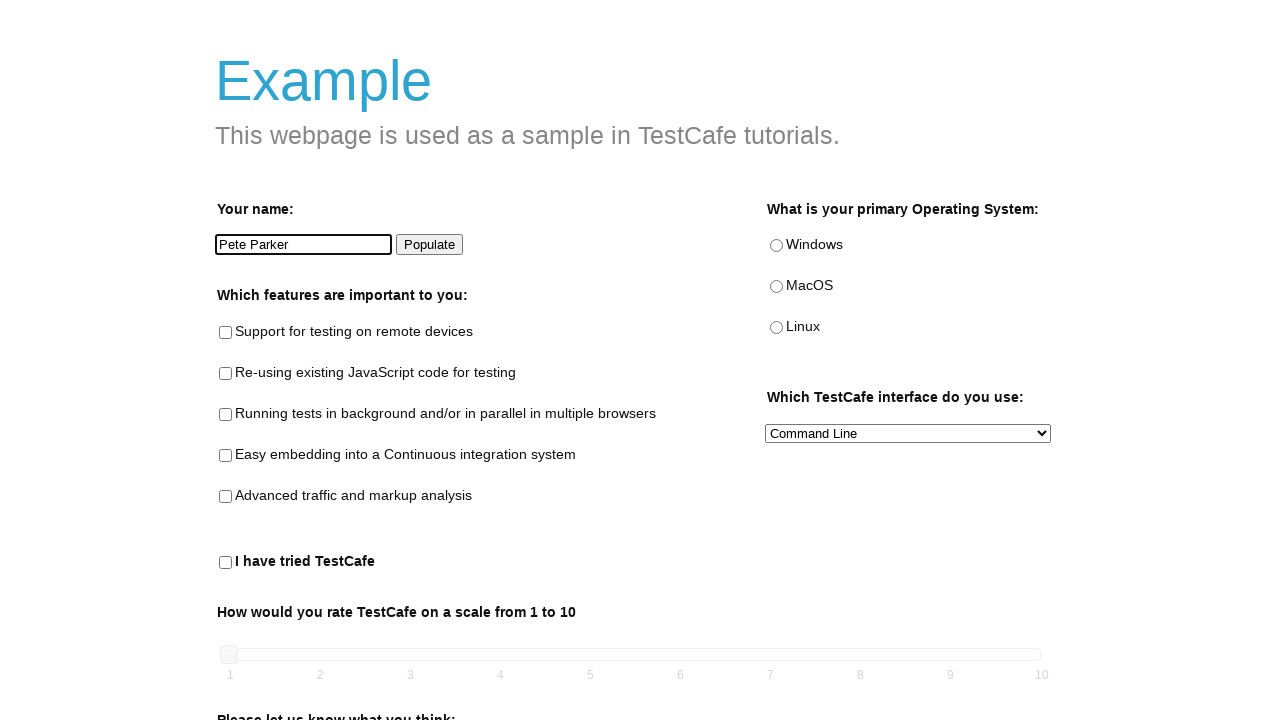

Verified that name field contains 'Pete Parker' after backspace edit
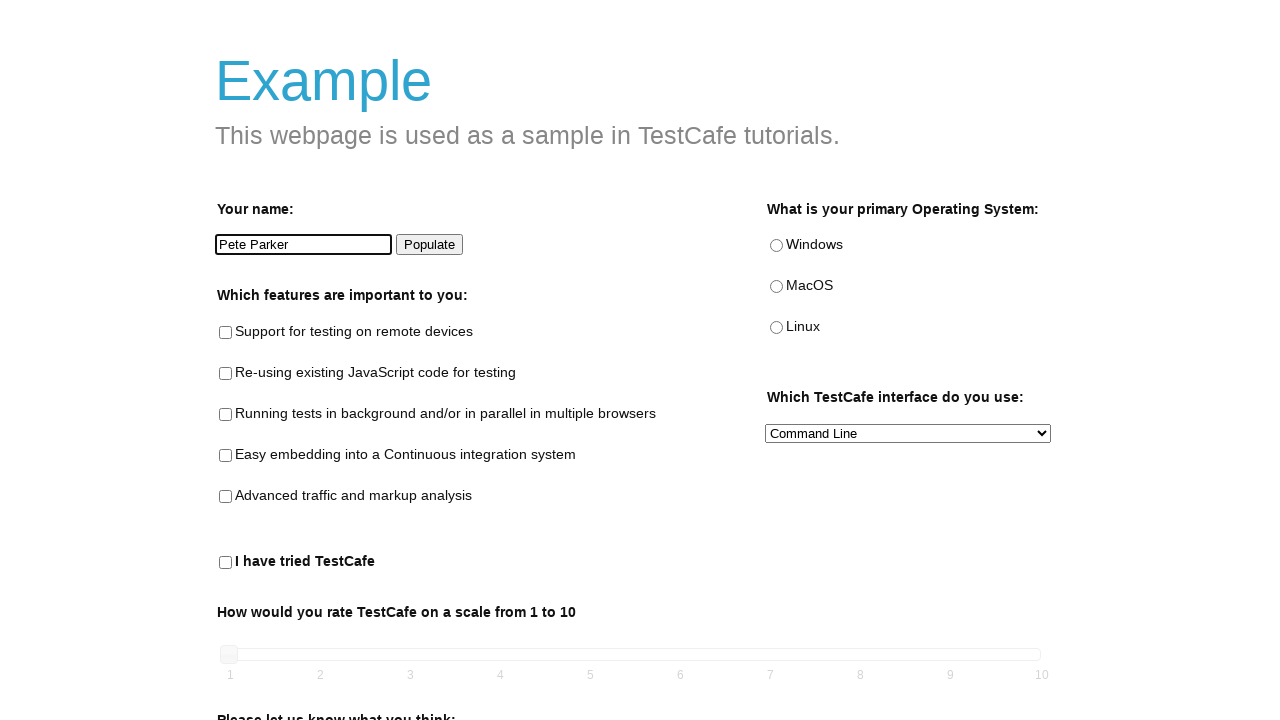

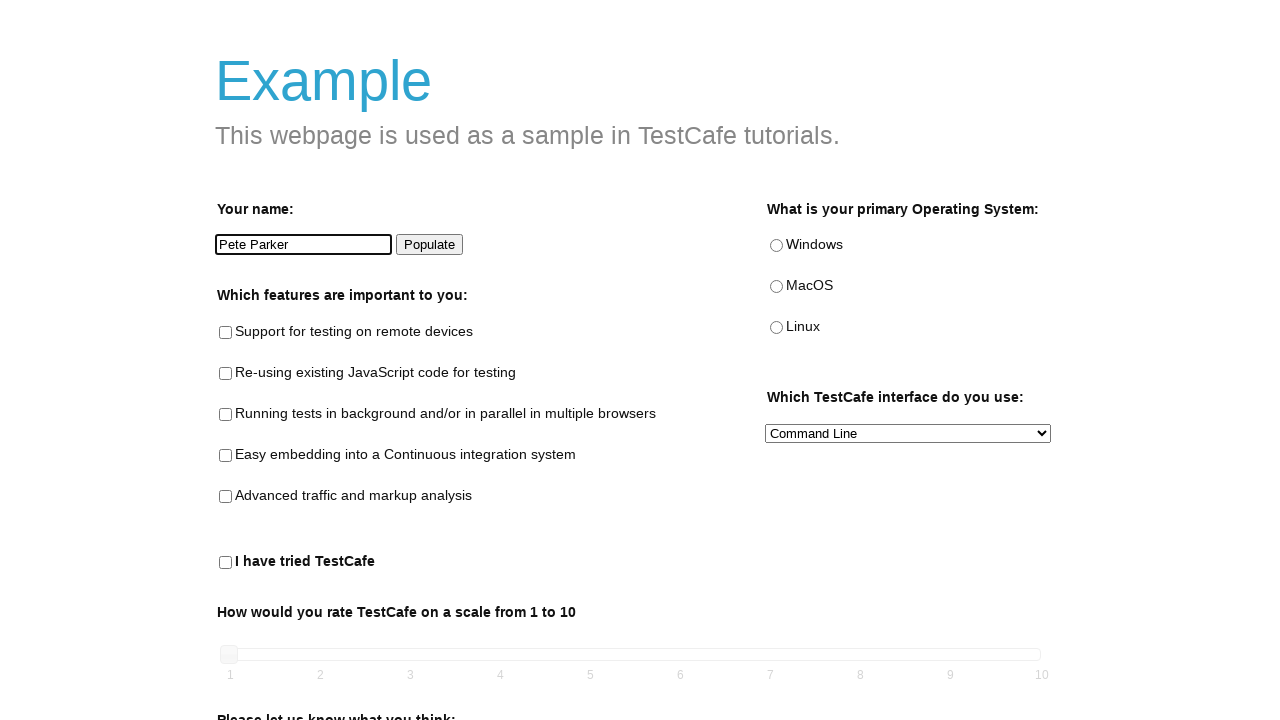